Tests that clicking the "Invasion!" tab navigates to the Arquillian Invasion page and verifies the page loads correctly.

Starting URL: http://arquillian.org/

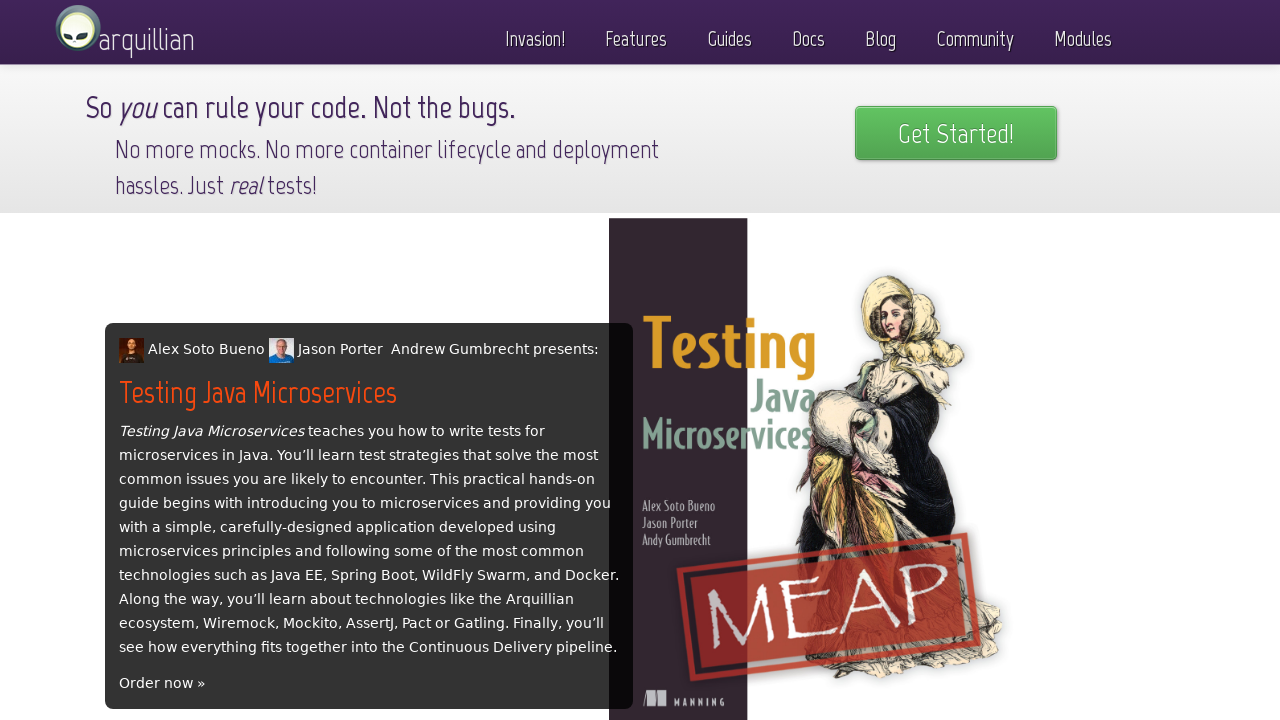

Clicked on the 'Invasion!' tab at (535, 34) on a:text('Invasion!')
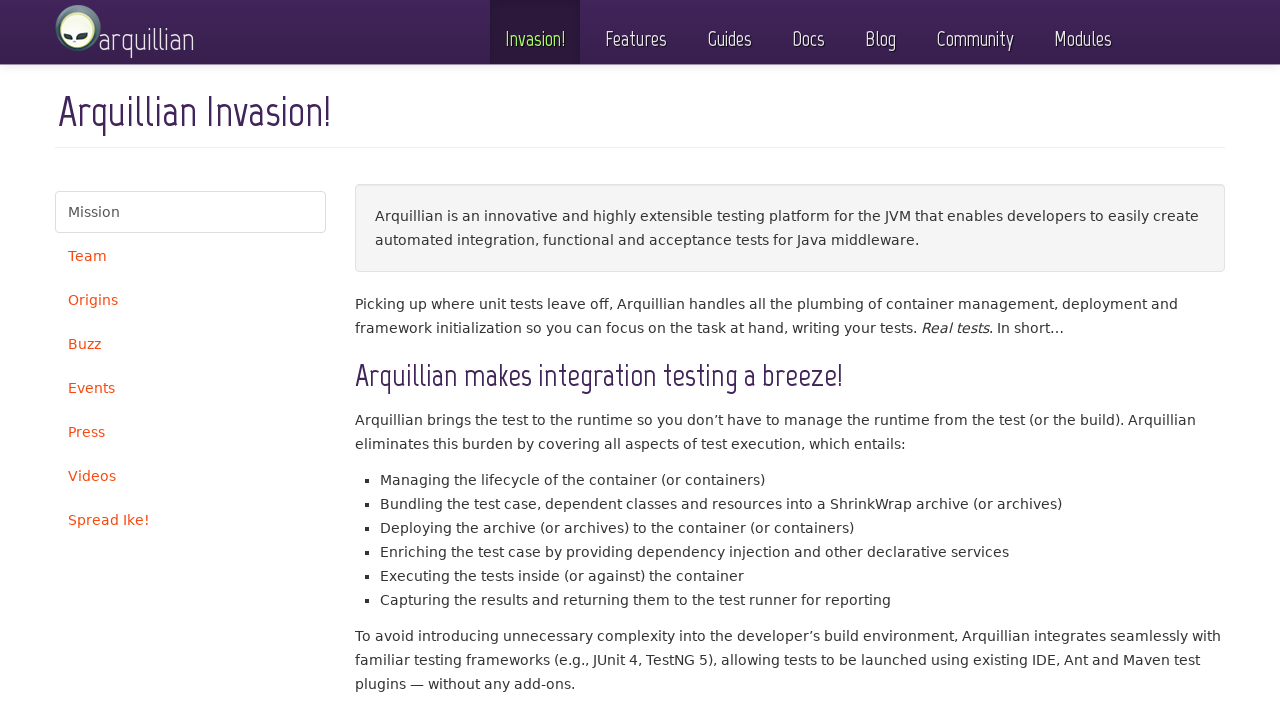

Arquillian Invasion page loaded successfully
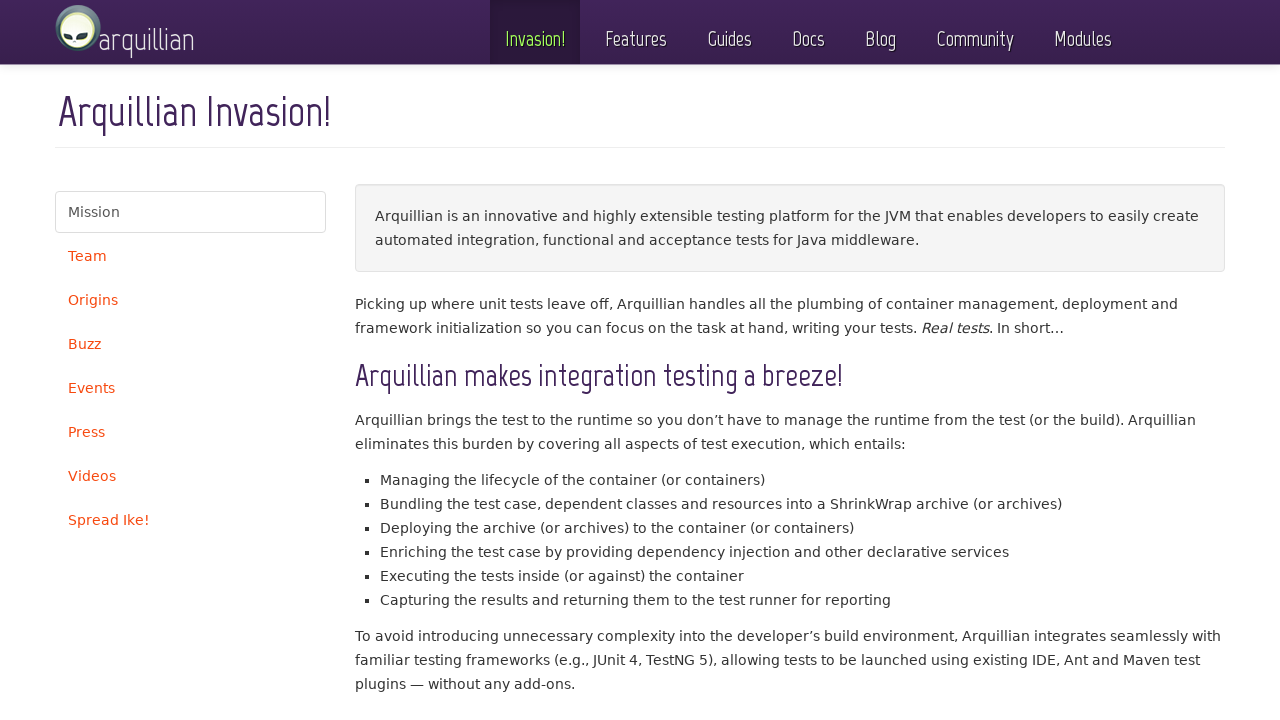

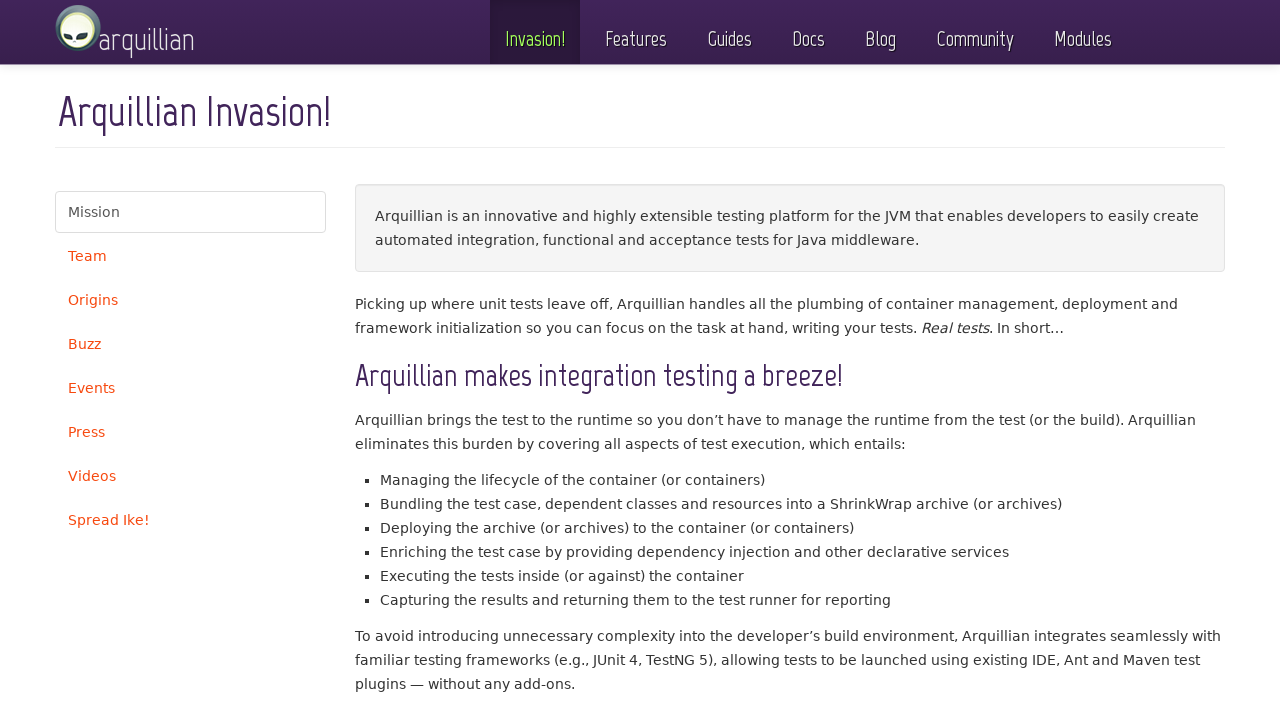